Tests navigation from the UBS page to the GreenCity main site, then to the About Us page, and verifies that the "About Us" header is displayed correctly.

Starting URL: https://www.greencity.cx.ua/#/ubs

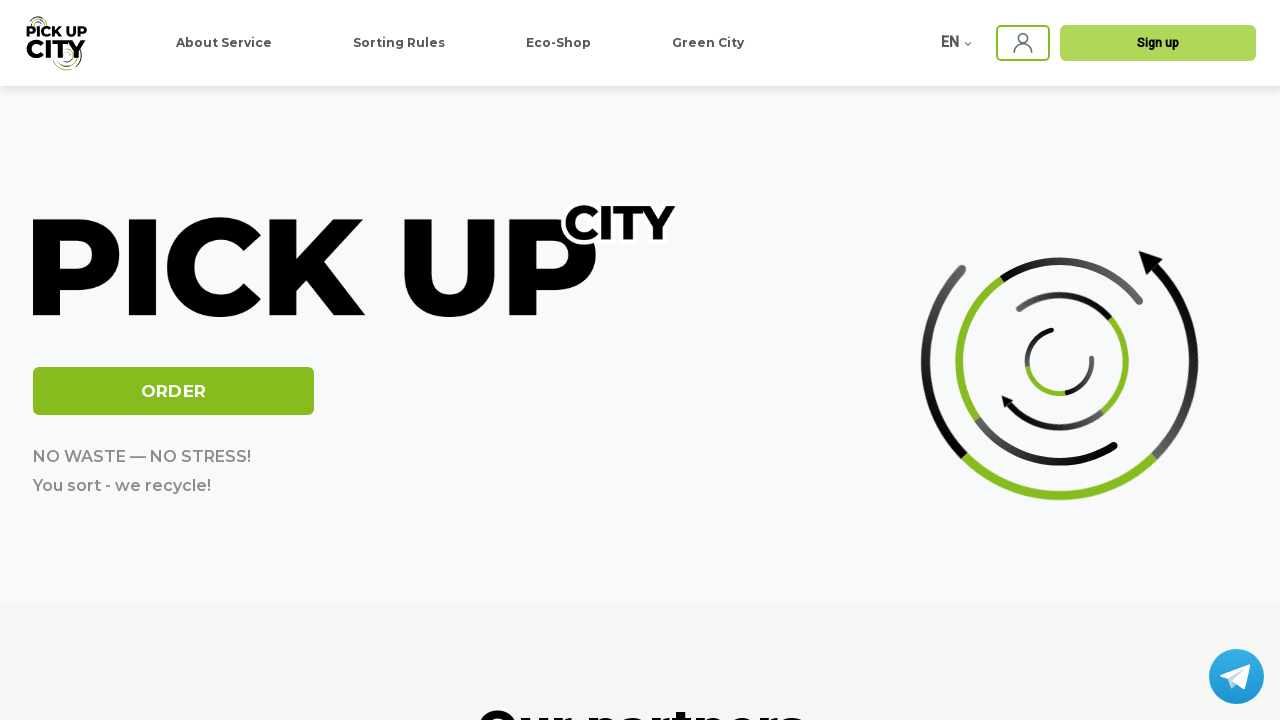

Clicked on GreenCity link in navigation menu to navigate from UBS page at (708, 43) on div.header_navigation-menu-ubs a[href*='/greenCity']
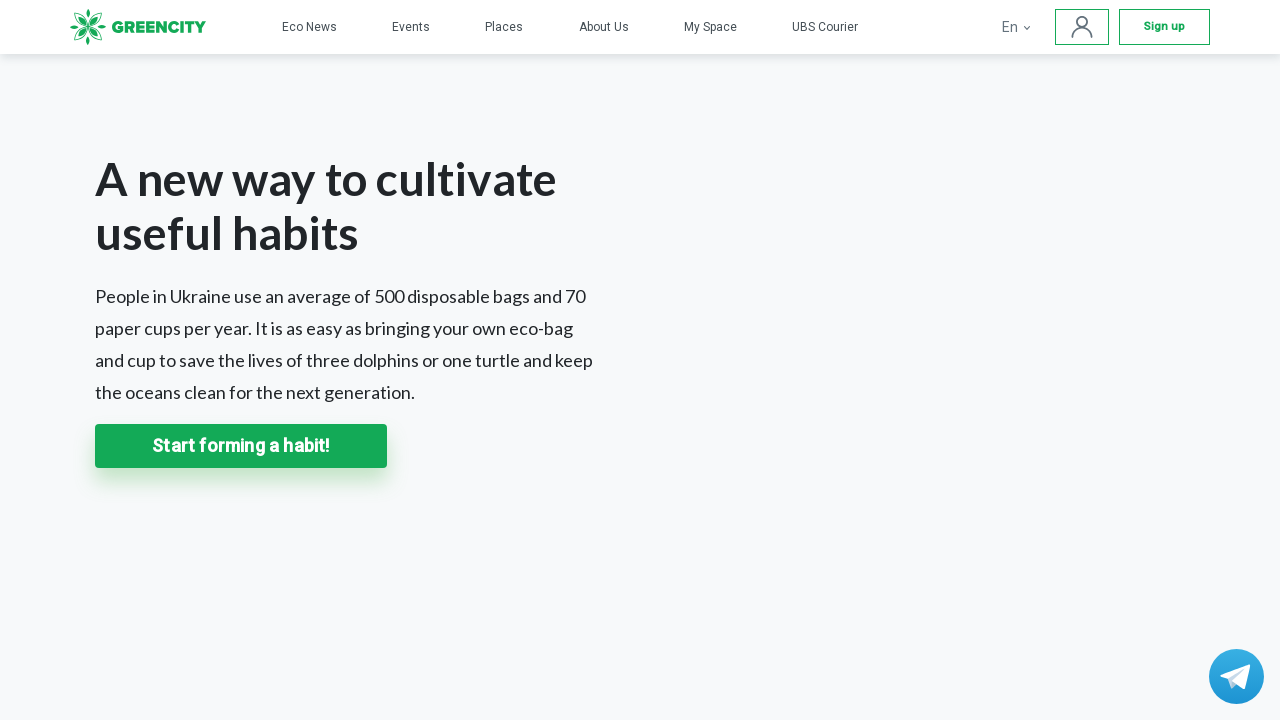

Waited for GreenCity main site to load (networkidle)
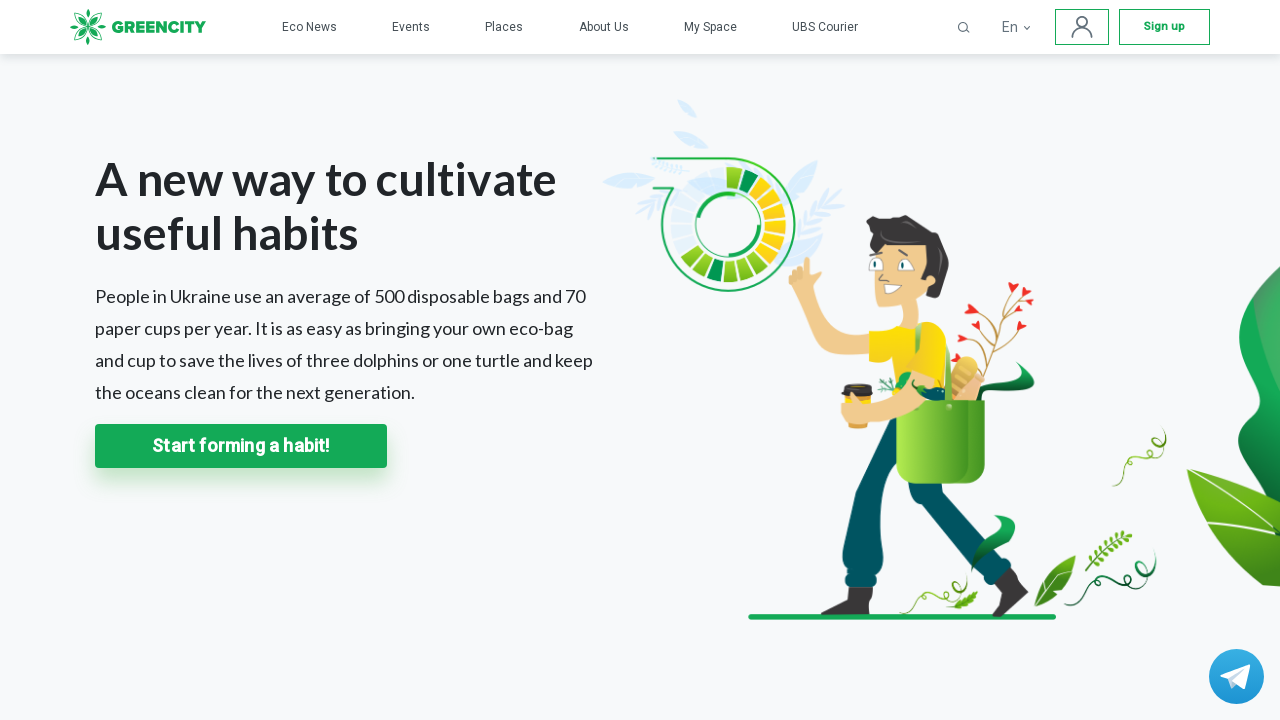

Clicked on About Us link in header navigation at (604, 27) on div.header_container a[href*='/greenCity/about']
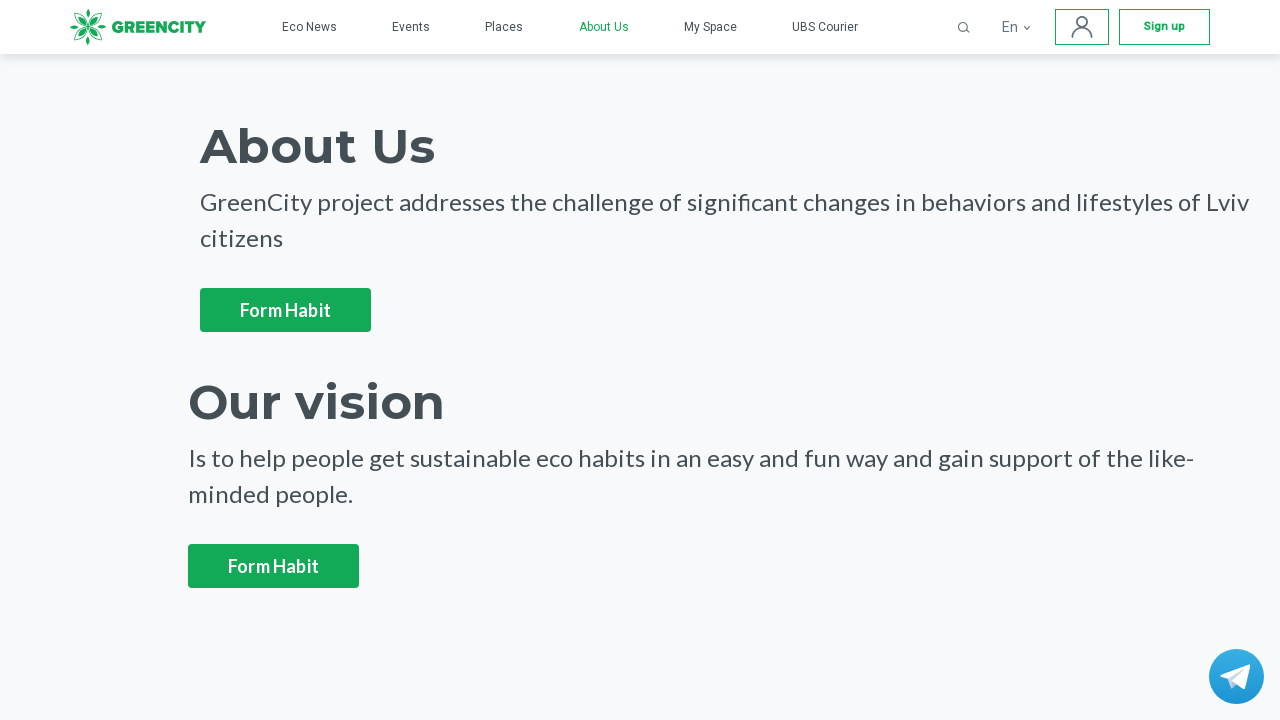

About Us section header loaded and became visible
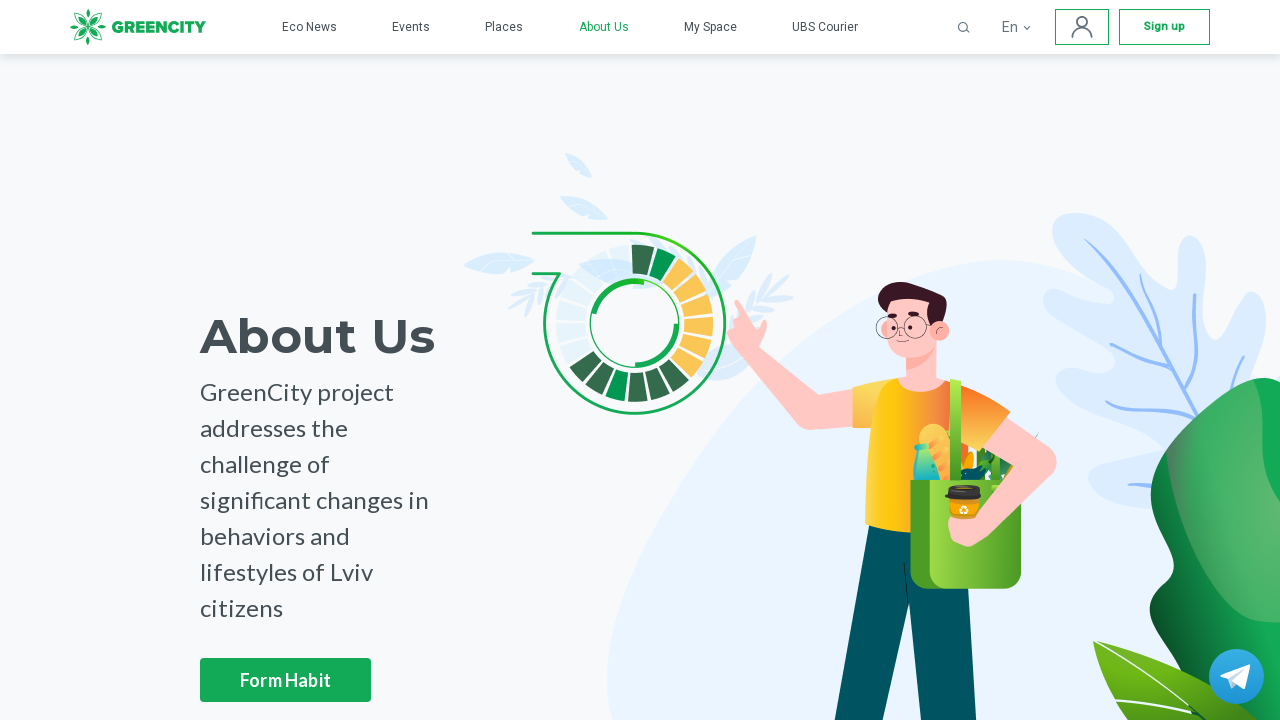

Verified that 'About Us' header text is displayed correctly
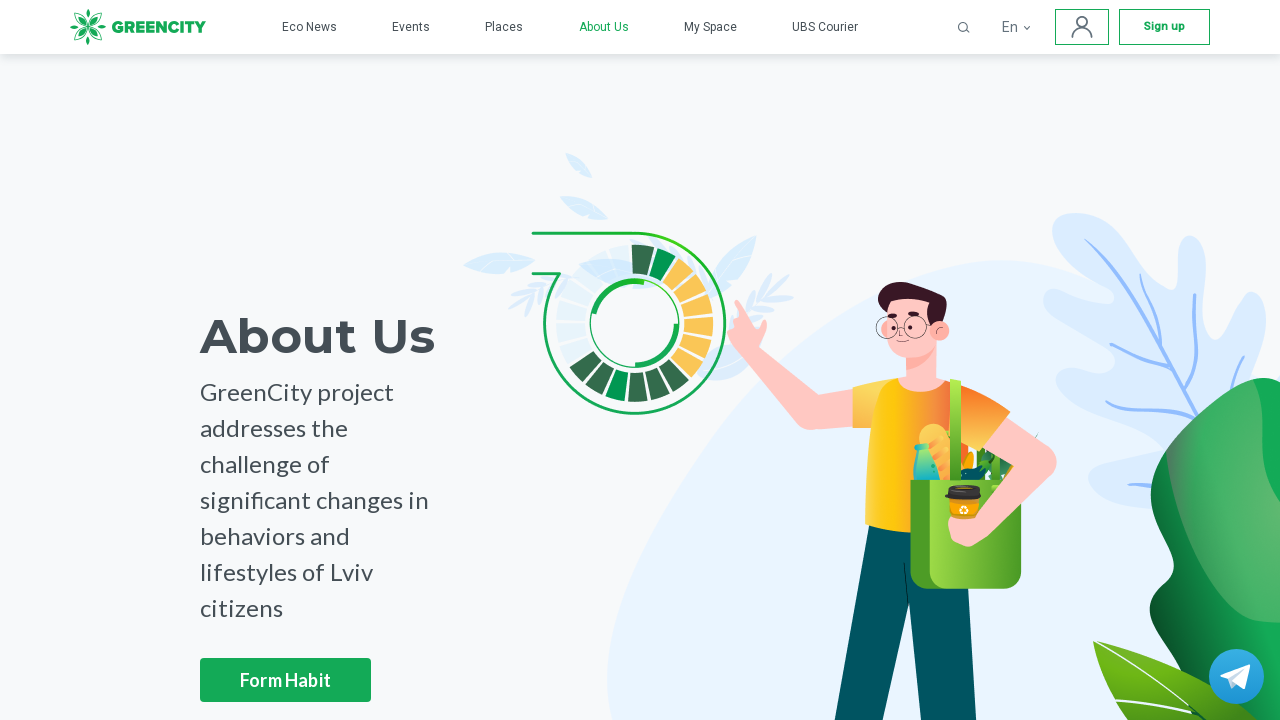

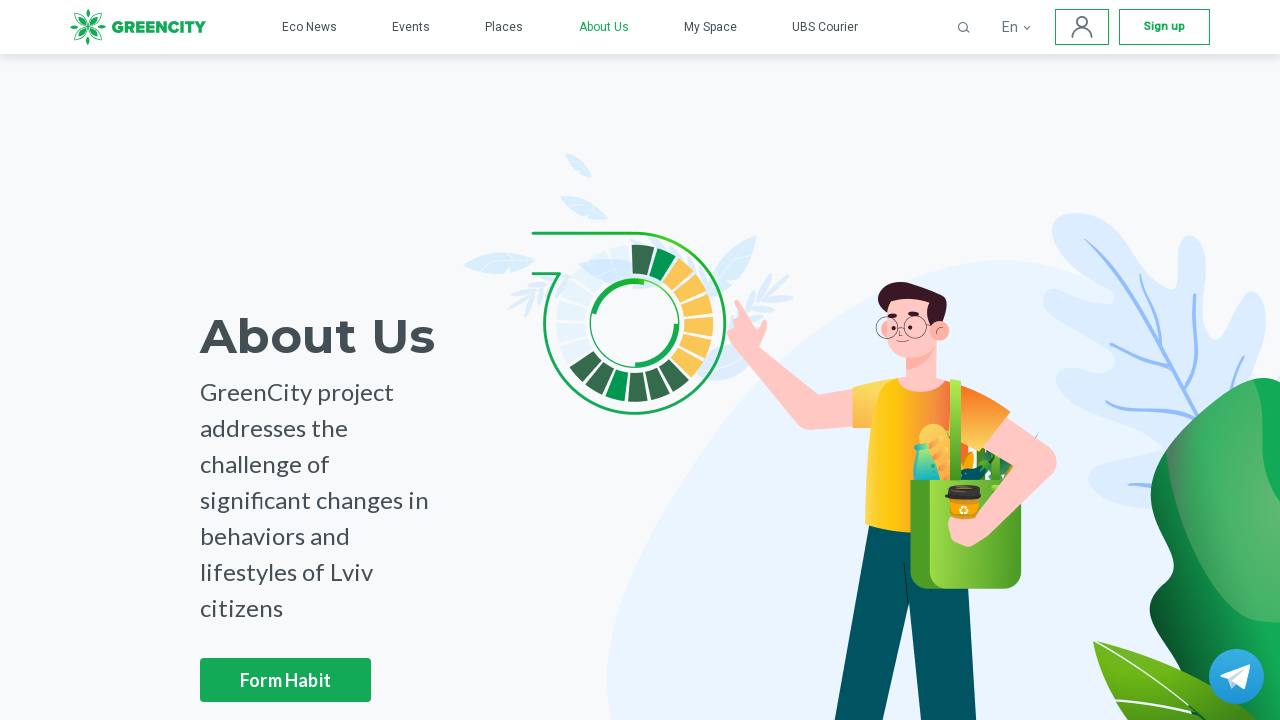